Tests waiting for an element to be dynamically rendered after clicking a start button

Starting URL: https://the-internet.herokuapp.com/dynamic_loading/2

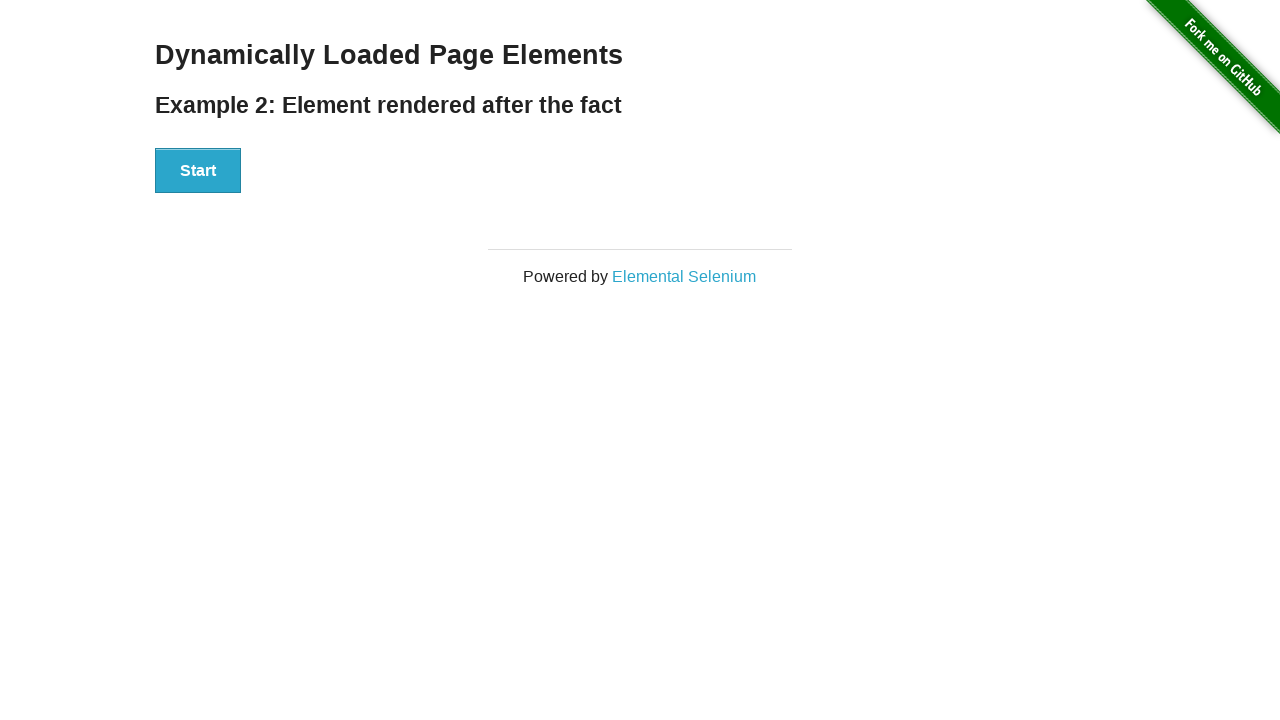

Clicked the start button to trigger dynamic loading at (198, 171) on button
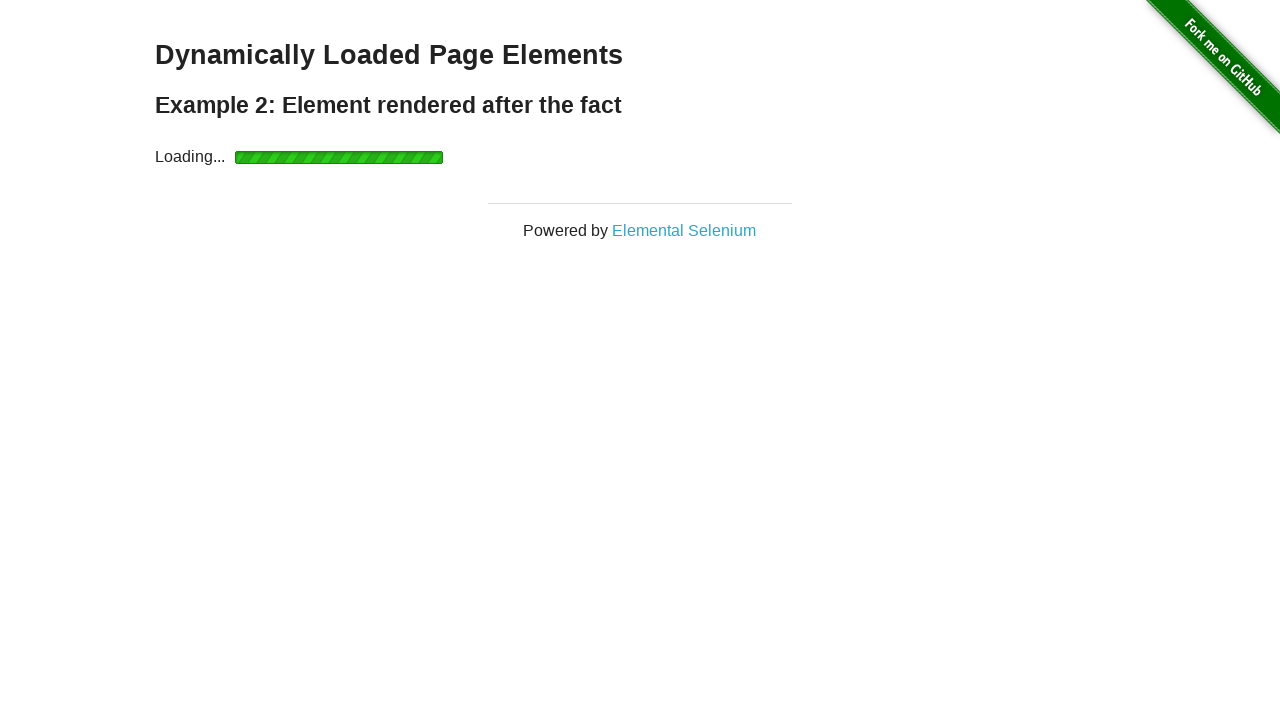

Finish element appeared after dynamic rendering
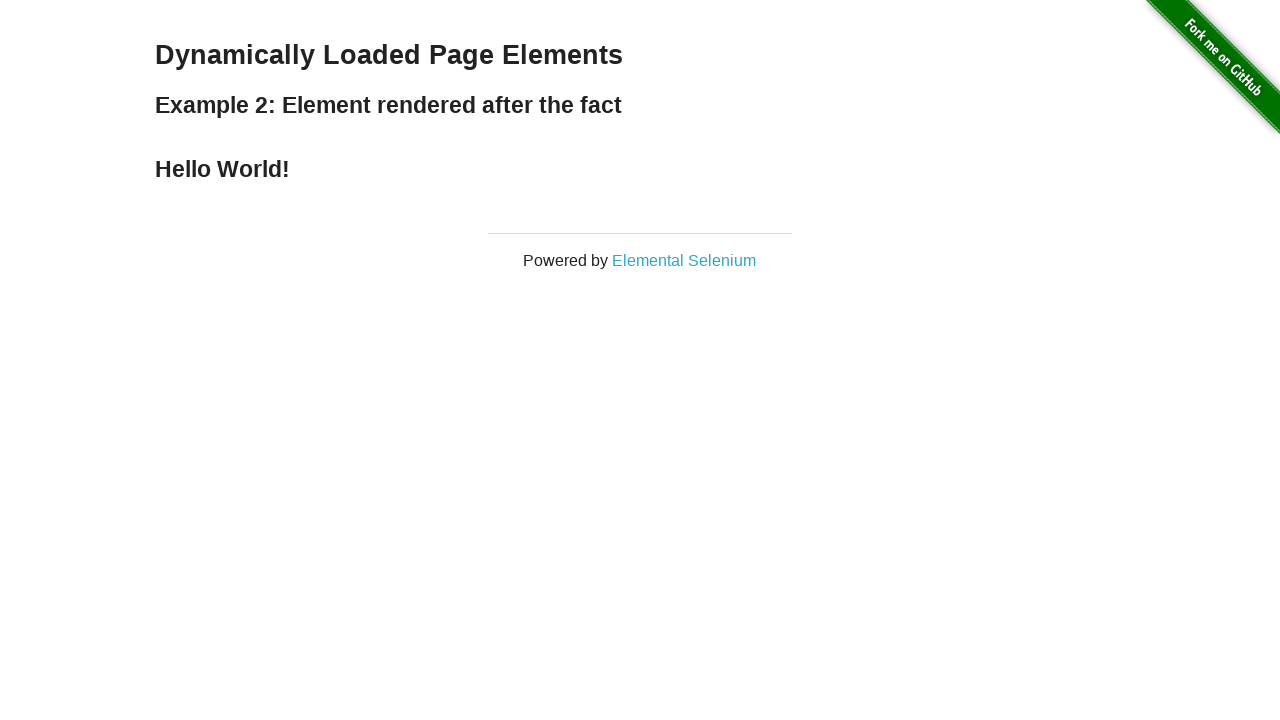

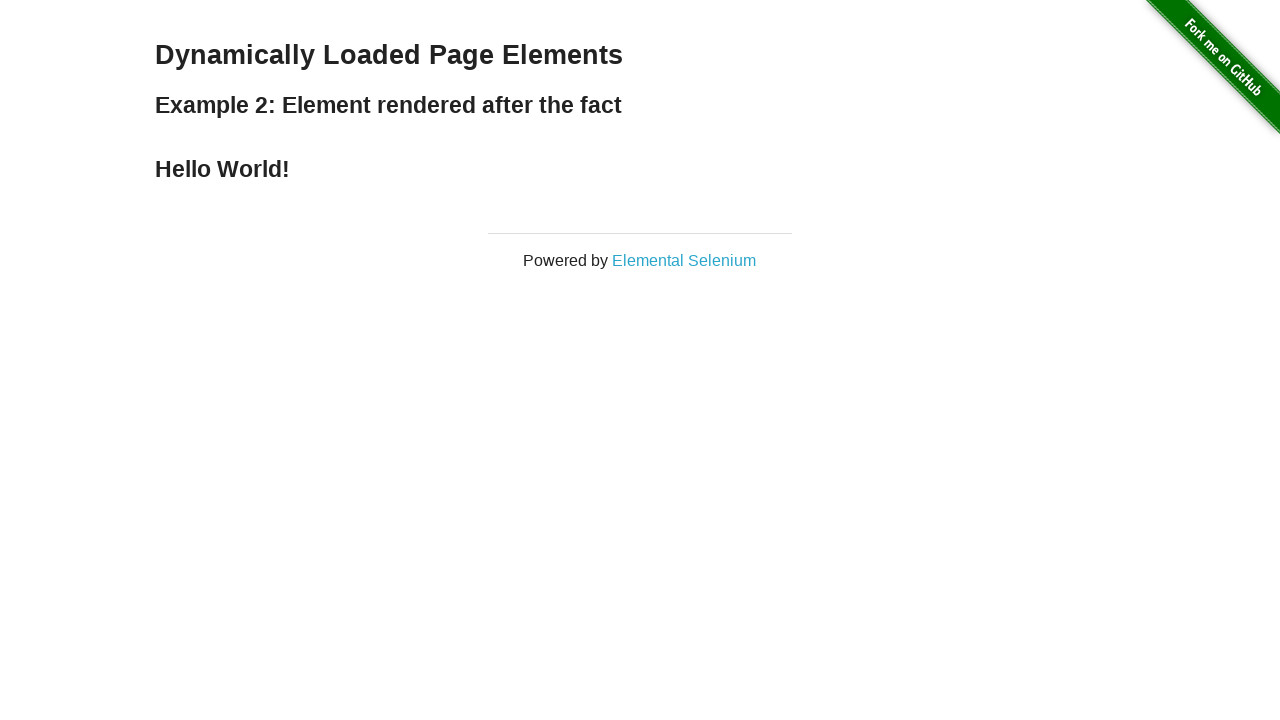